Tests a dynamic table by clicking to expand the table data section, entering JSON data into a text input, refreshing the table, and verifying the table displays the entered data correctly.

Starting URL: https://testpages.herokuapp.com/styled/tag/dynamic-table.html

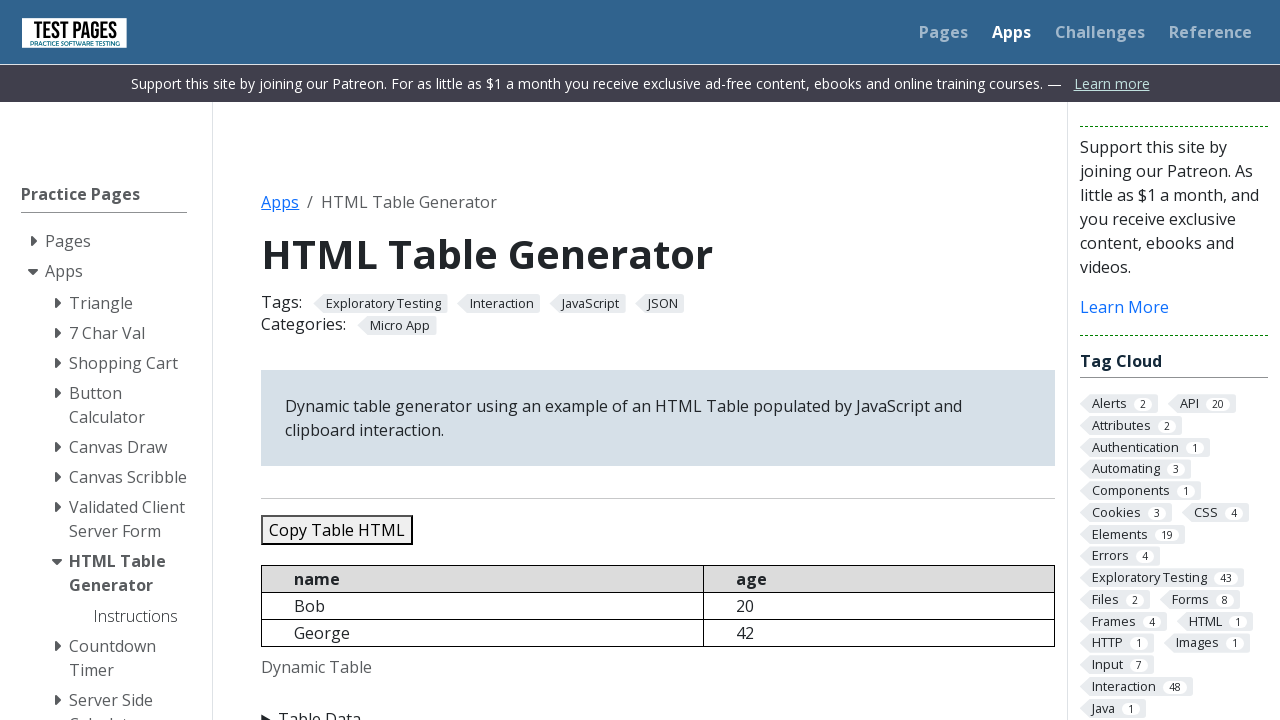

Navigated to dynamic table test page
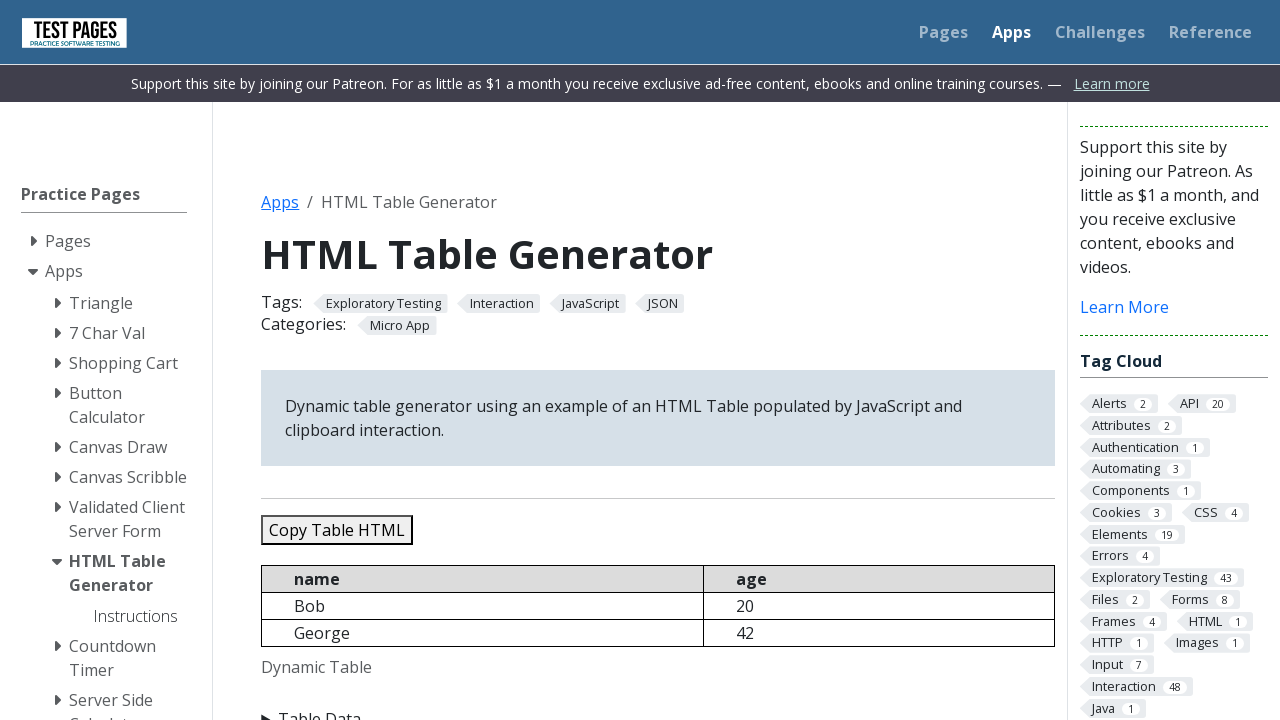

Clicked 'Table Data' summary to expand the section at (658, 708) on xpath=//summary[text()='Table Data']
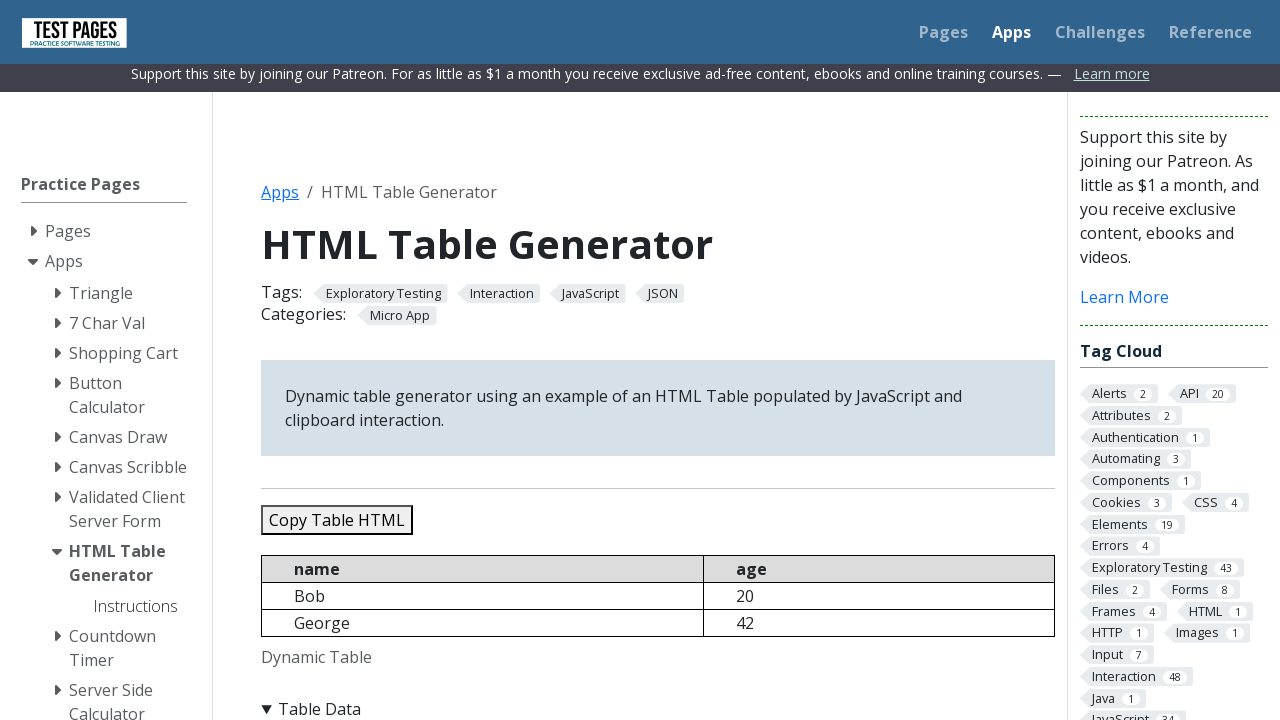

Cleared existing content in JSON input field on #jsondata
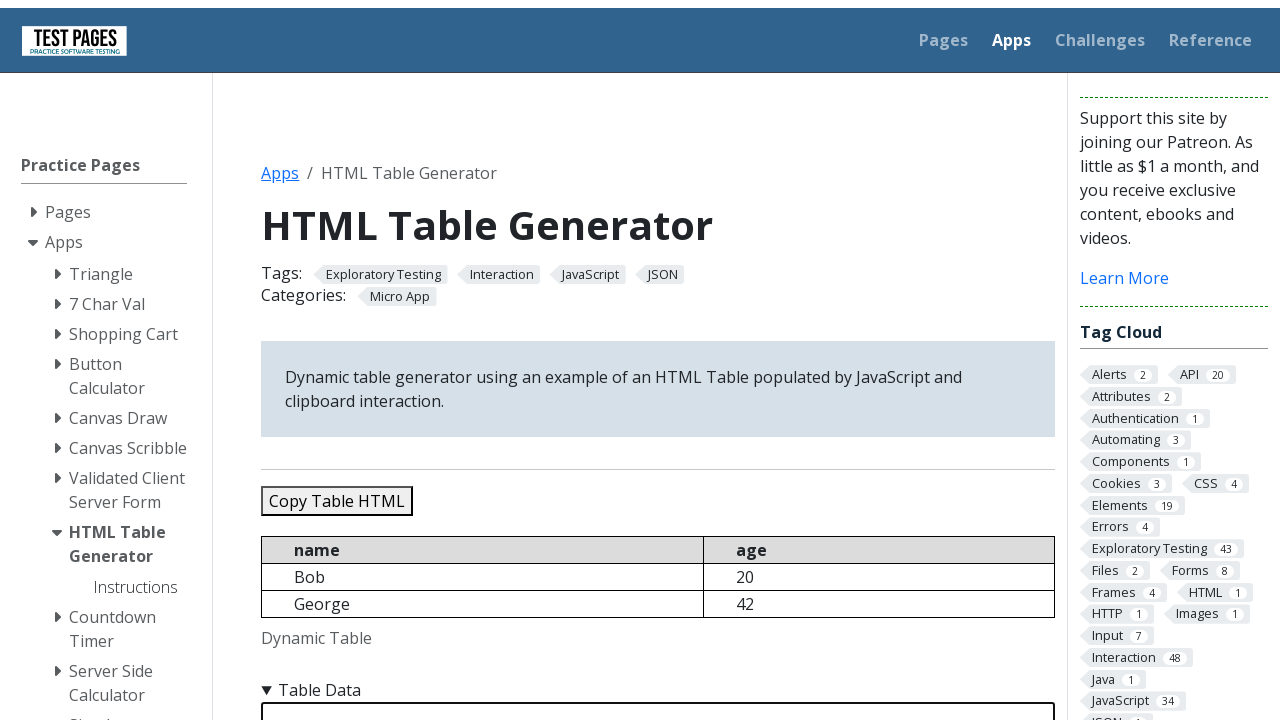

Entered sample JSON data with 5 test records into the input field on #jsondata
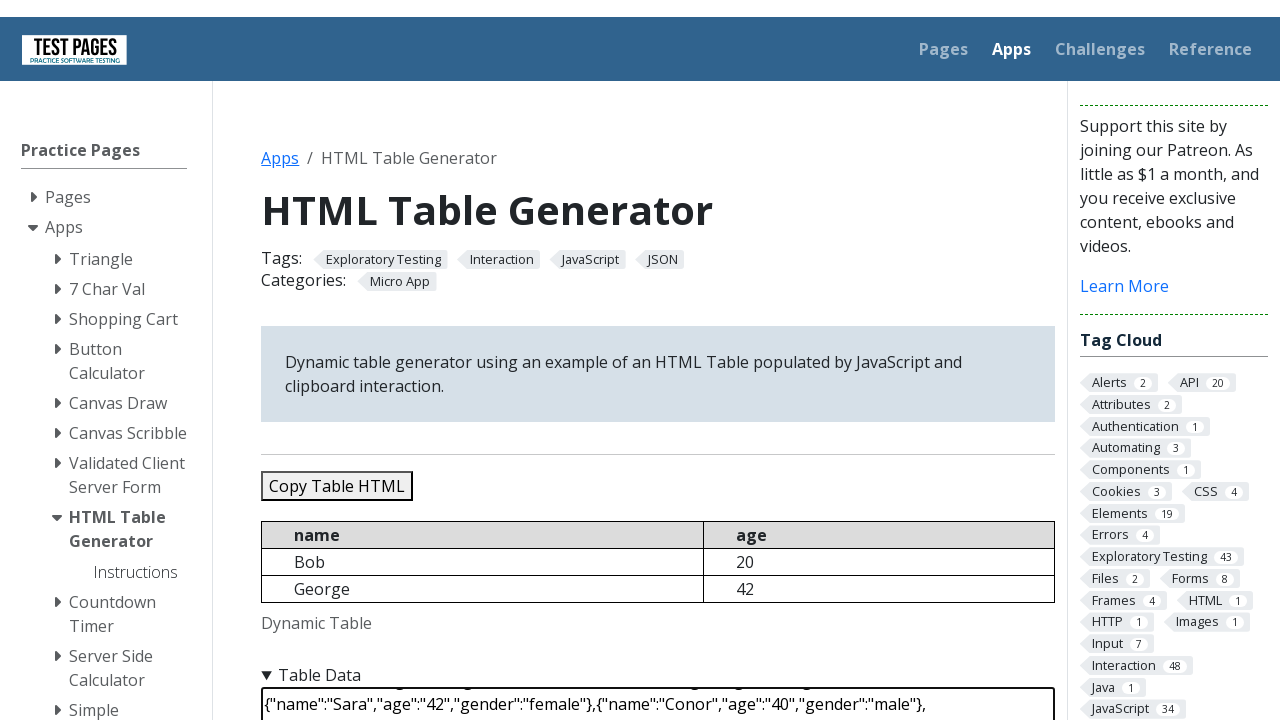

Clicked 'Refresh Table' button to populate the dynamic table at (359, 360) on #refreshtable
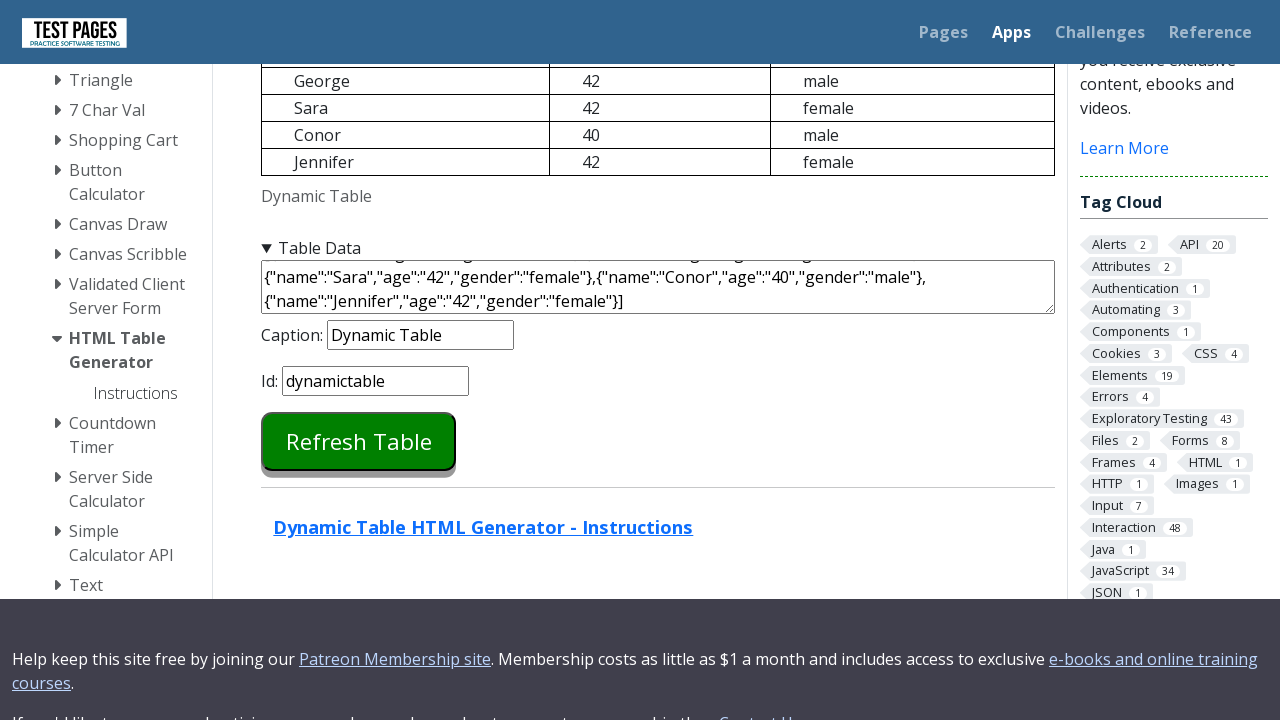

Dynamic table loaded and is now visible
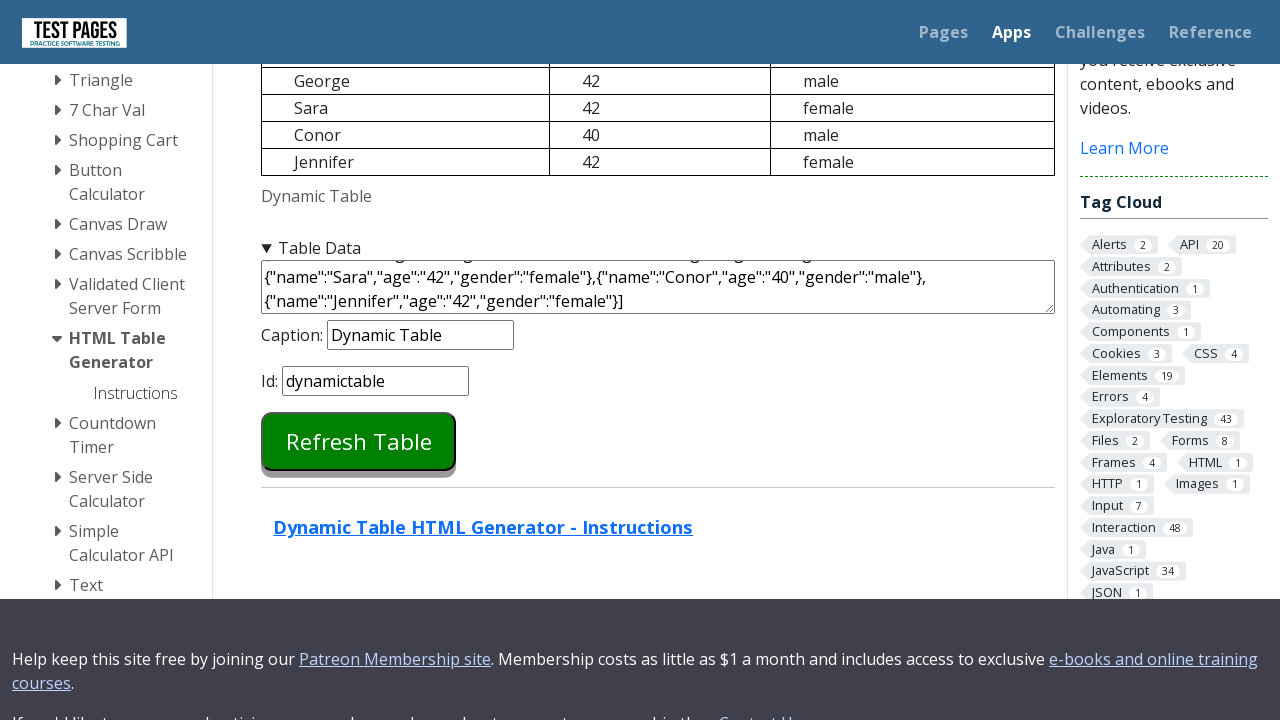

Retrieved dynamic table text content for verification
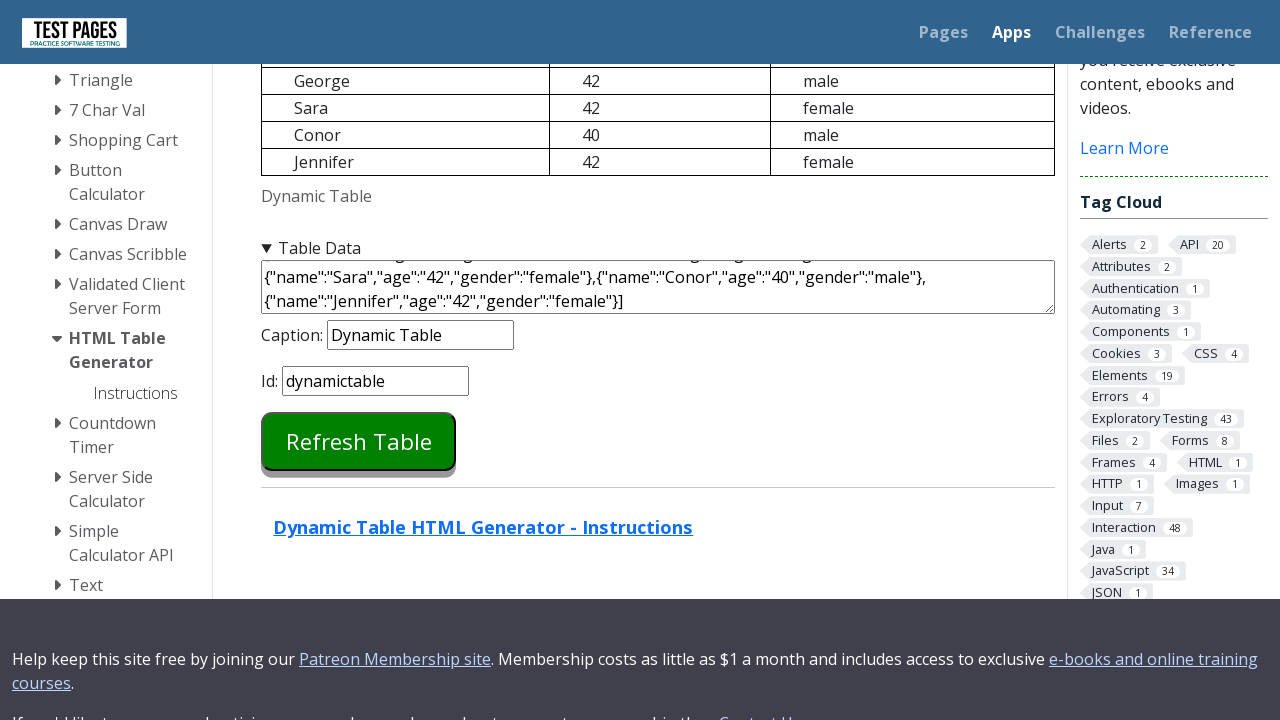

Verified 'Bob' is present in the table
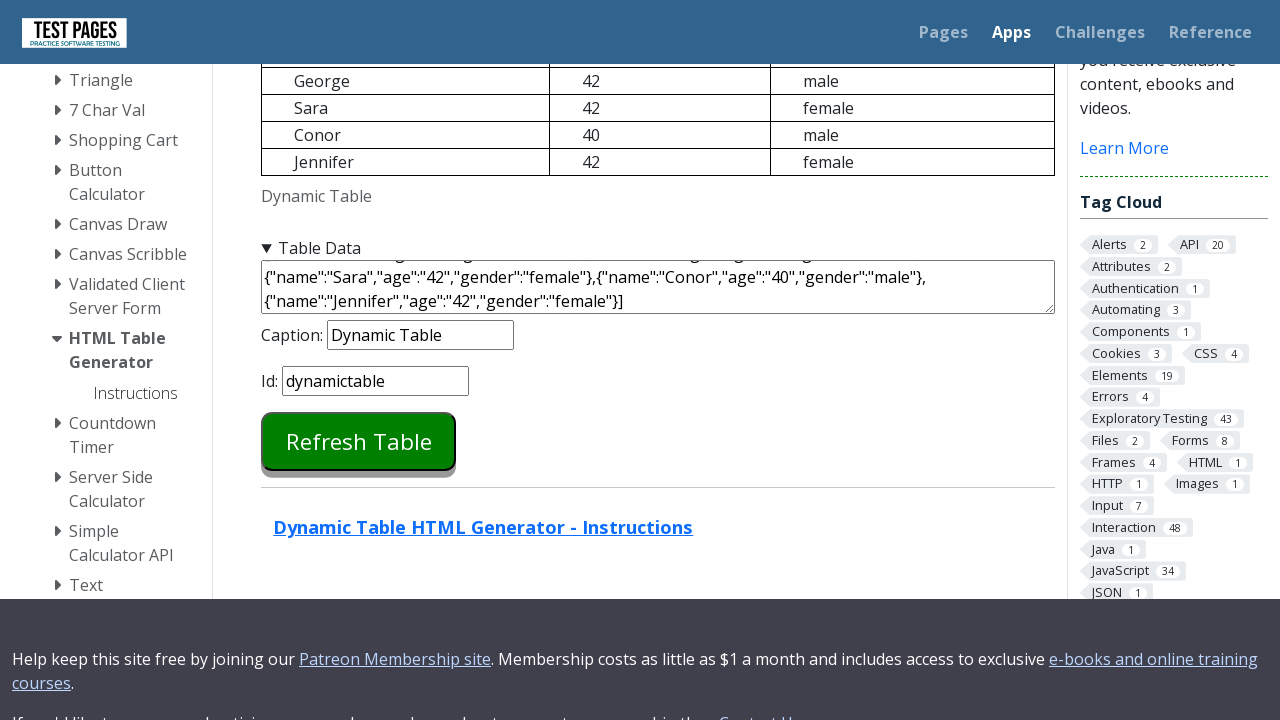

Verified 'George' is present in the table
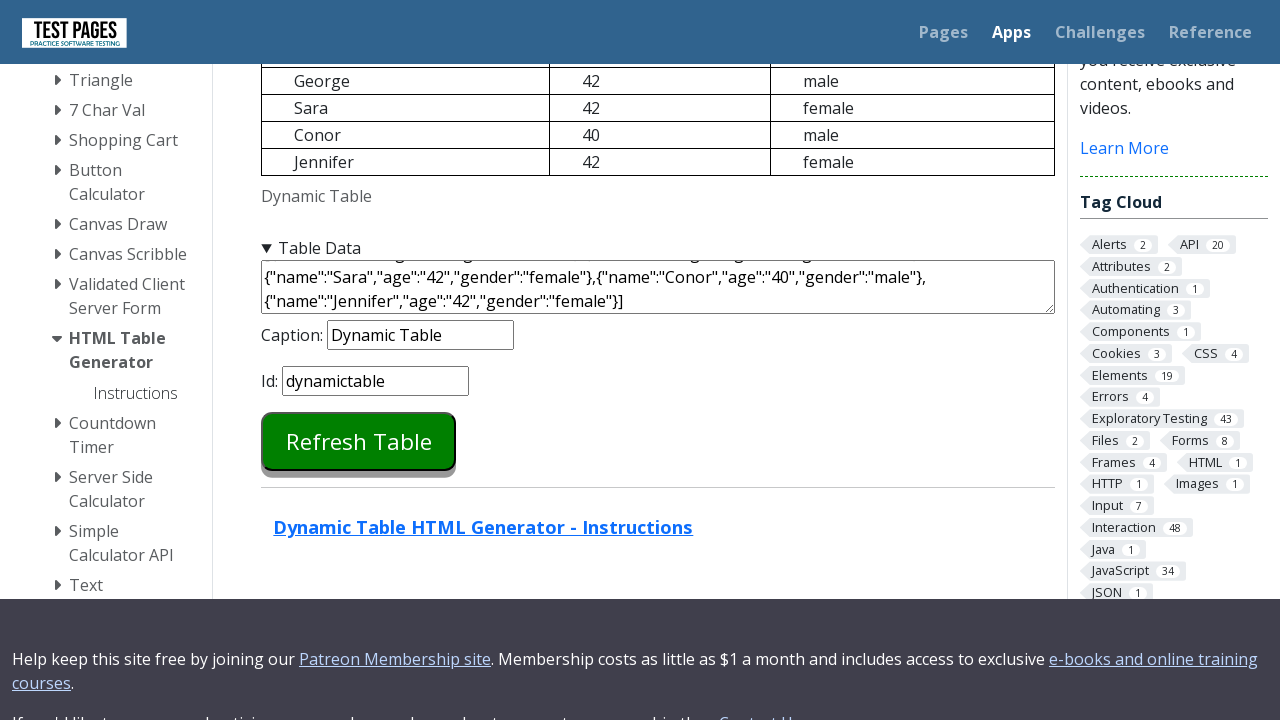

Verified 'Sara' is present in the table
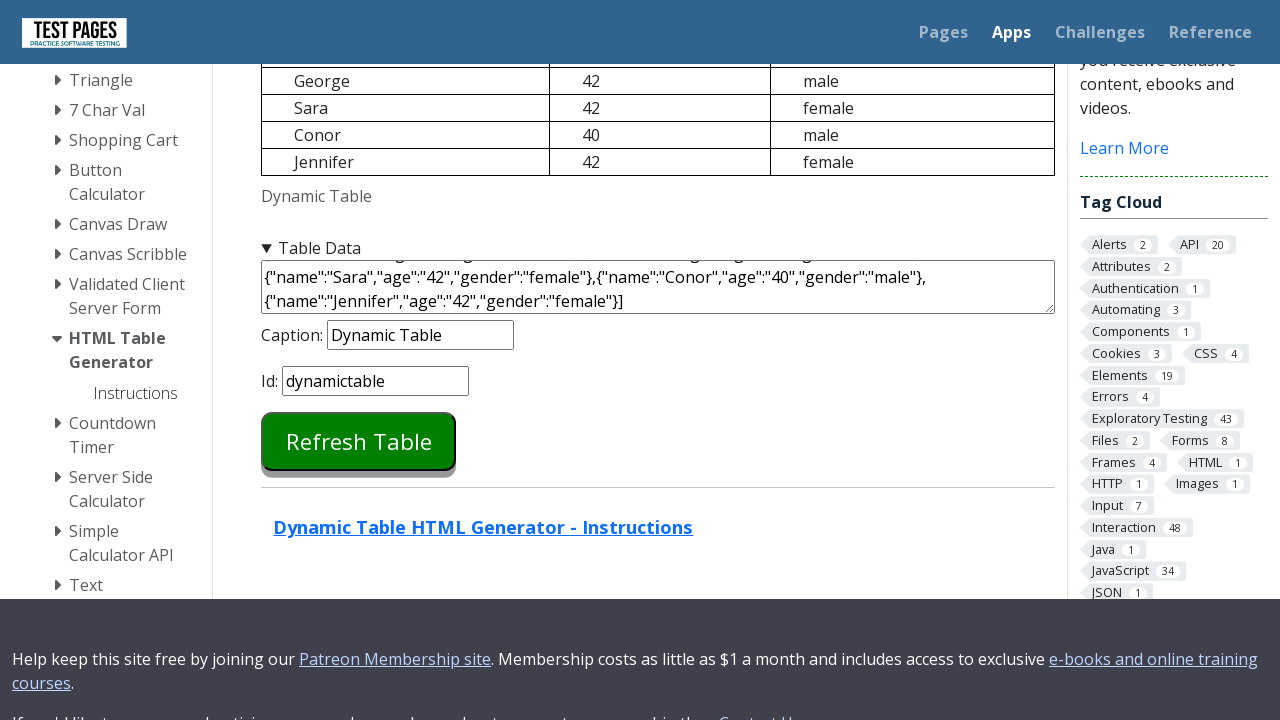

Verified 'Conor' is present in the table
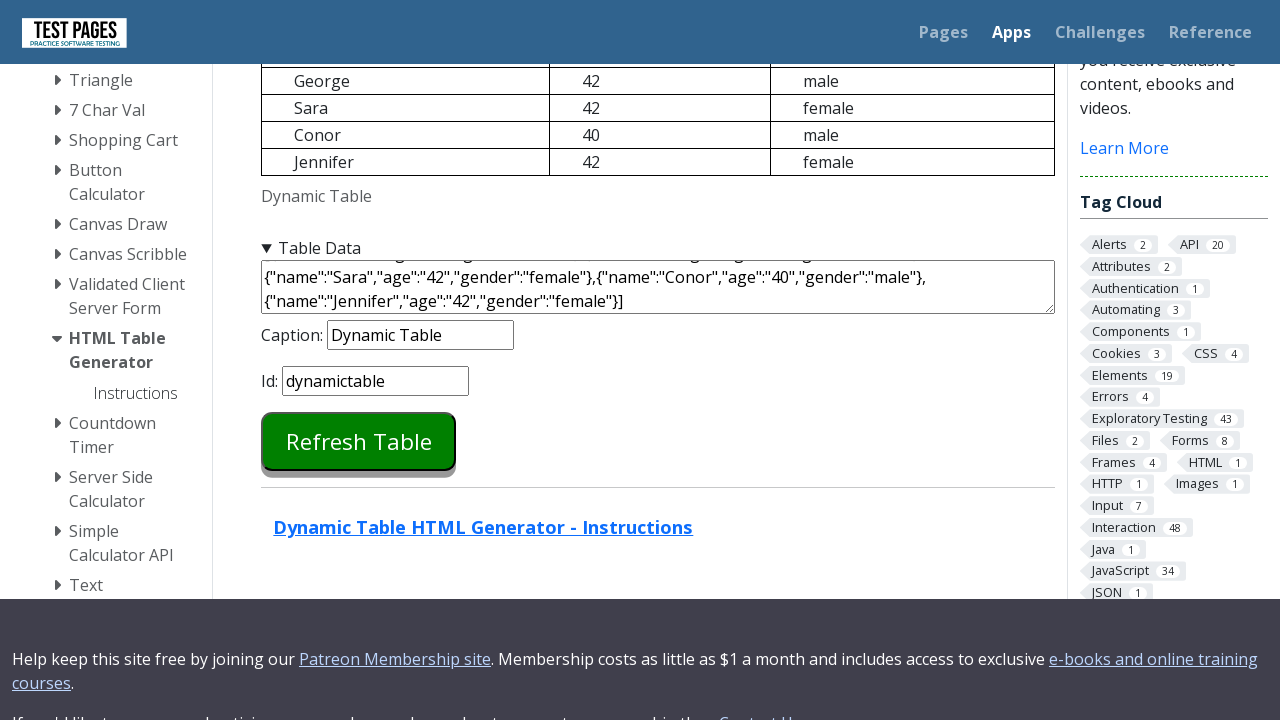

Verified 'Jennifer' is present in the table
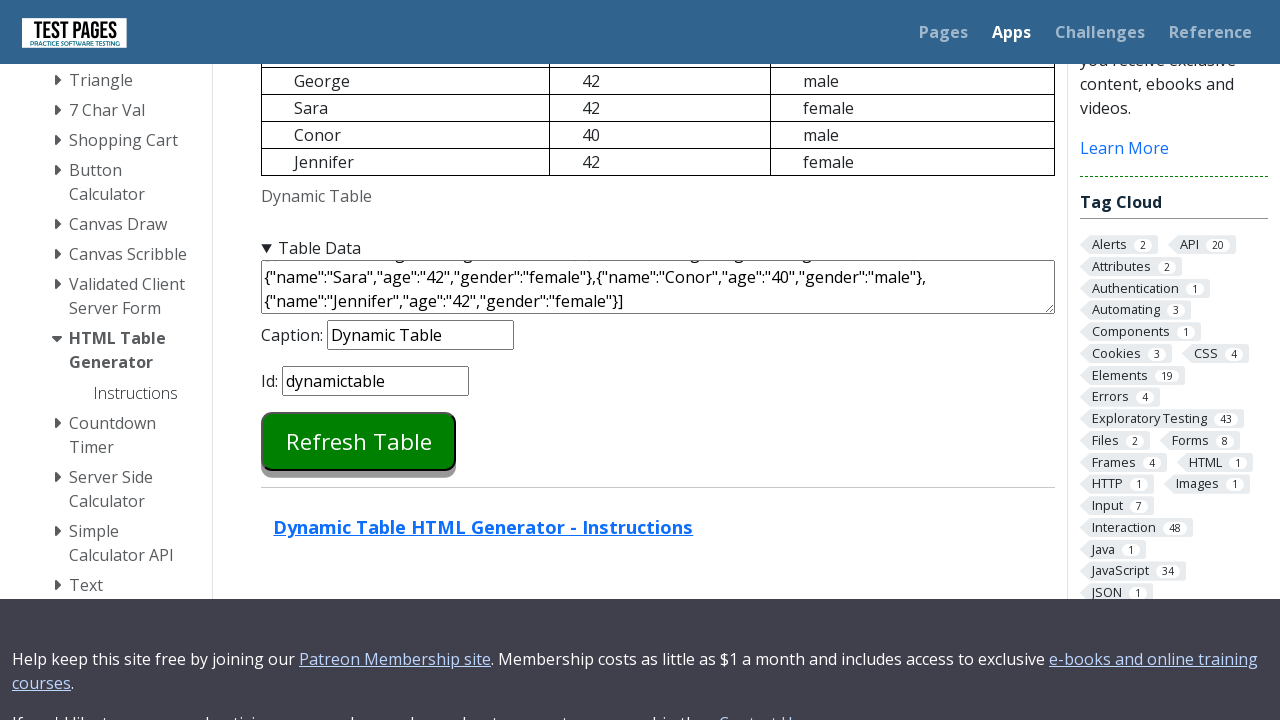

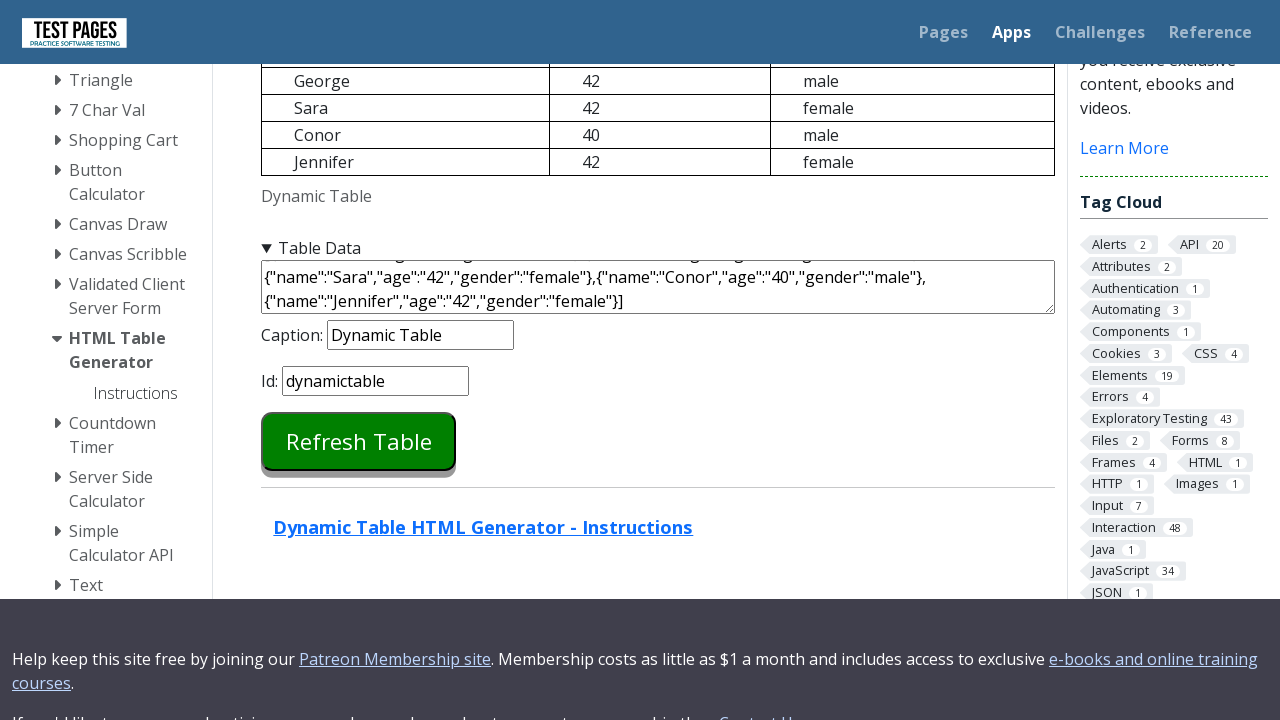